Tests selecting an option from a dropdown menu by visible text on a form page

Starting URL: http://only-testing-blog.blogspot.in/2014/01/textbox.html

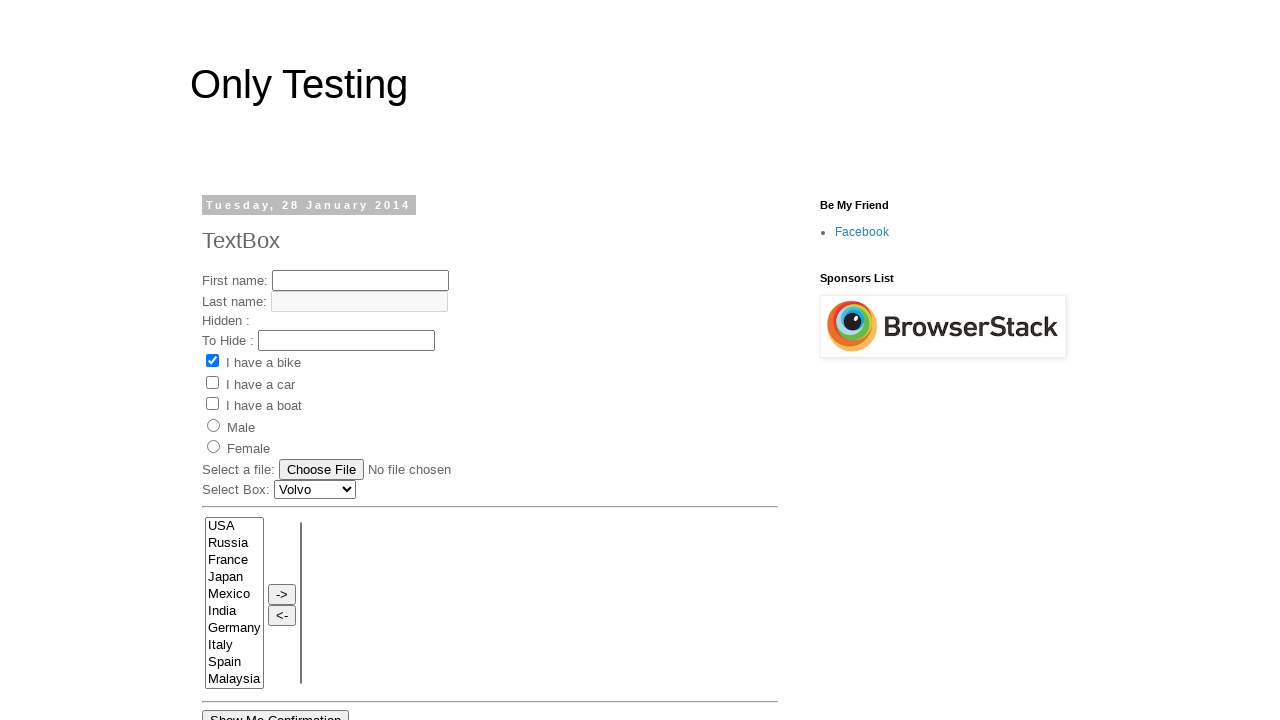

Selected 'Audi' from the car list dropdown by visible text on #Carlist
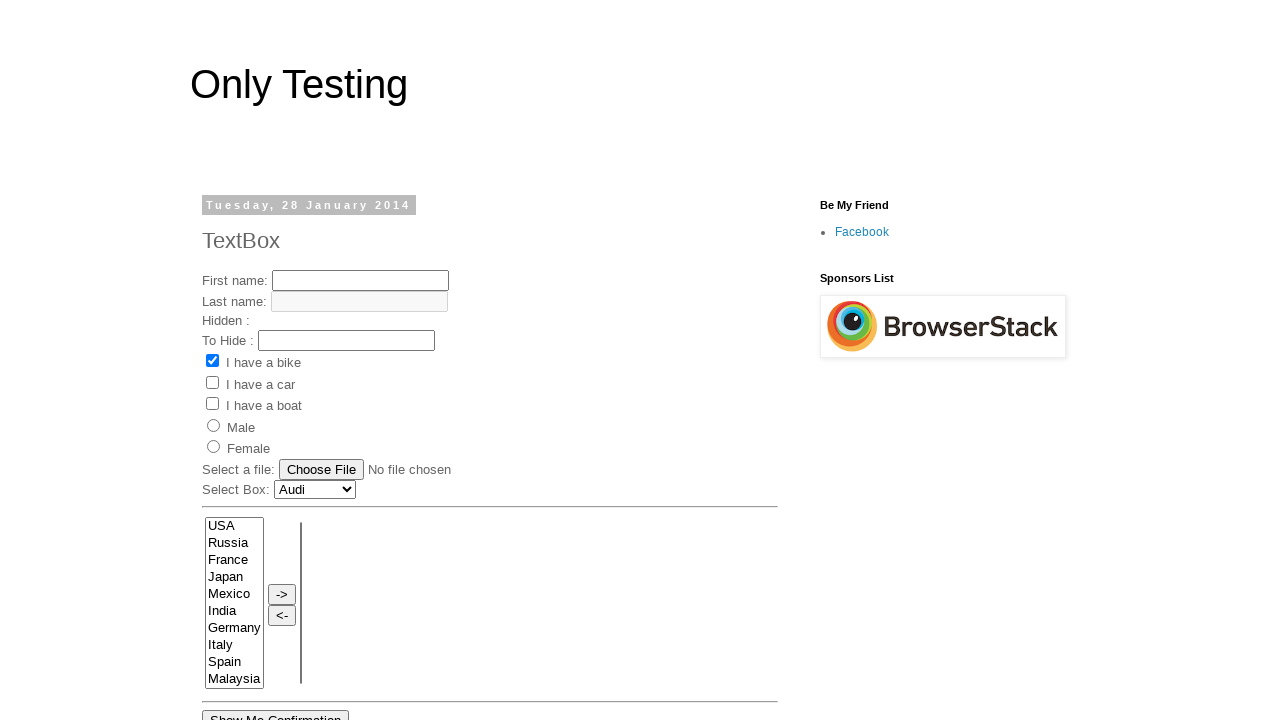

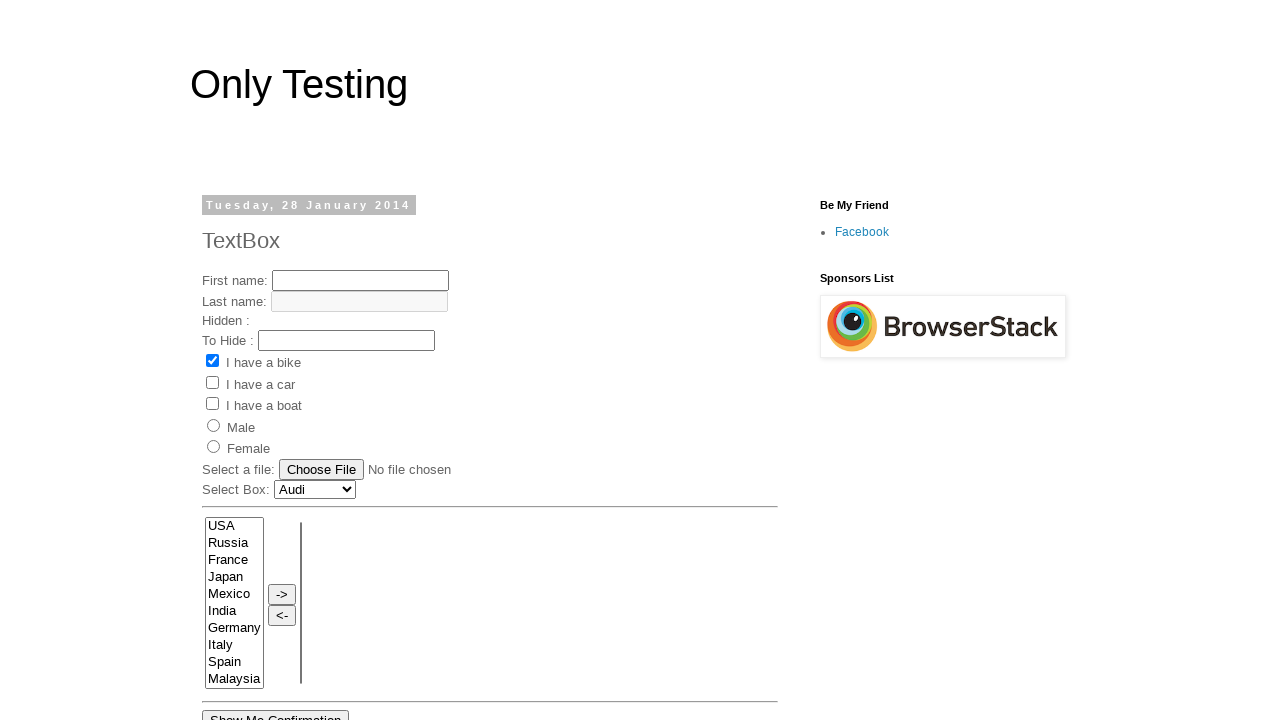